Tests dynamic data loading by clicking a "Get New User" button and waiting for the first name text to appear on the page.

Starting URL: http://syntaxprojects.com/dynamic-data-loading-demo.php

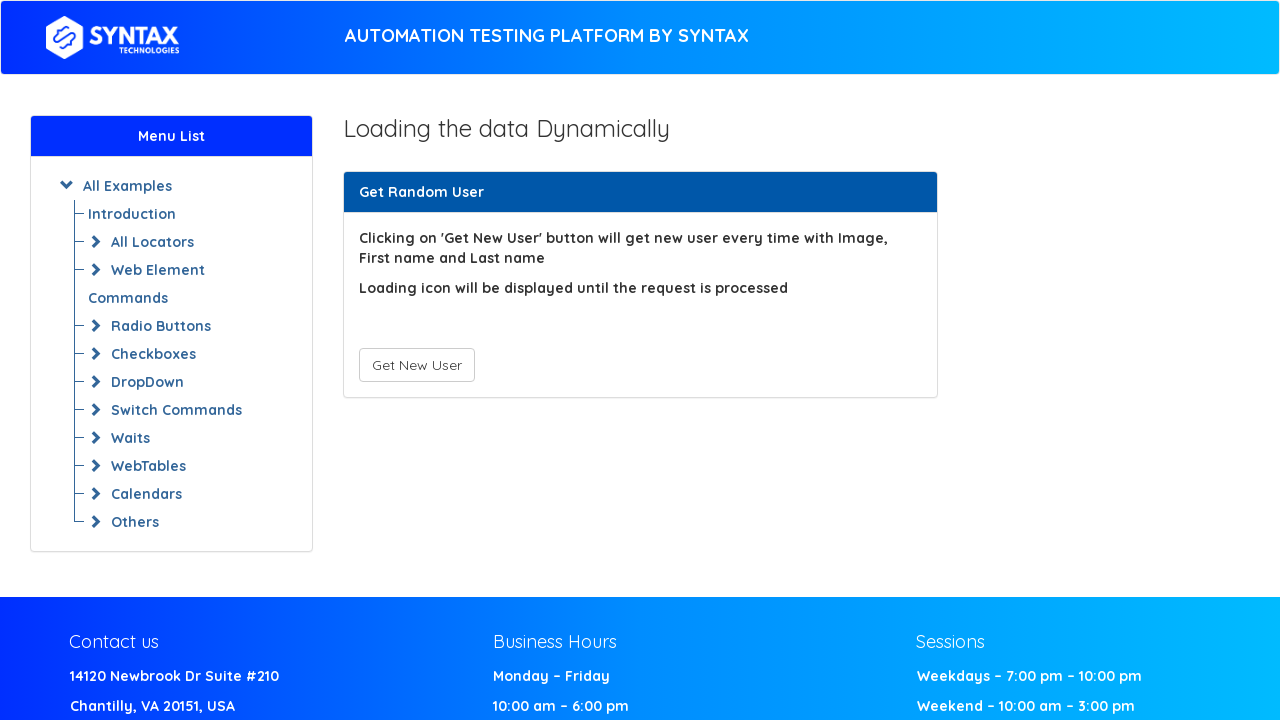

Navigated to dynamic data loading demo page
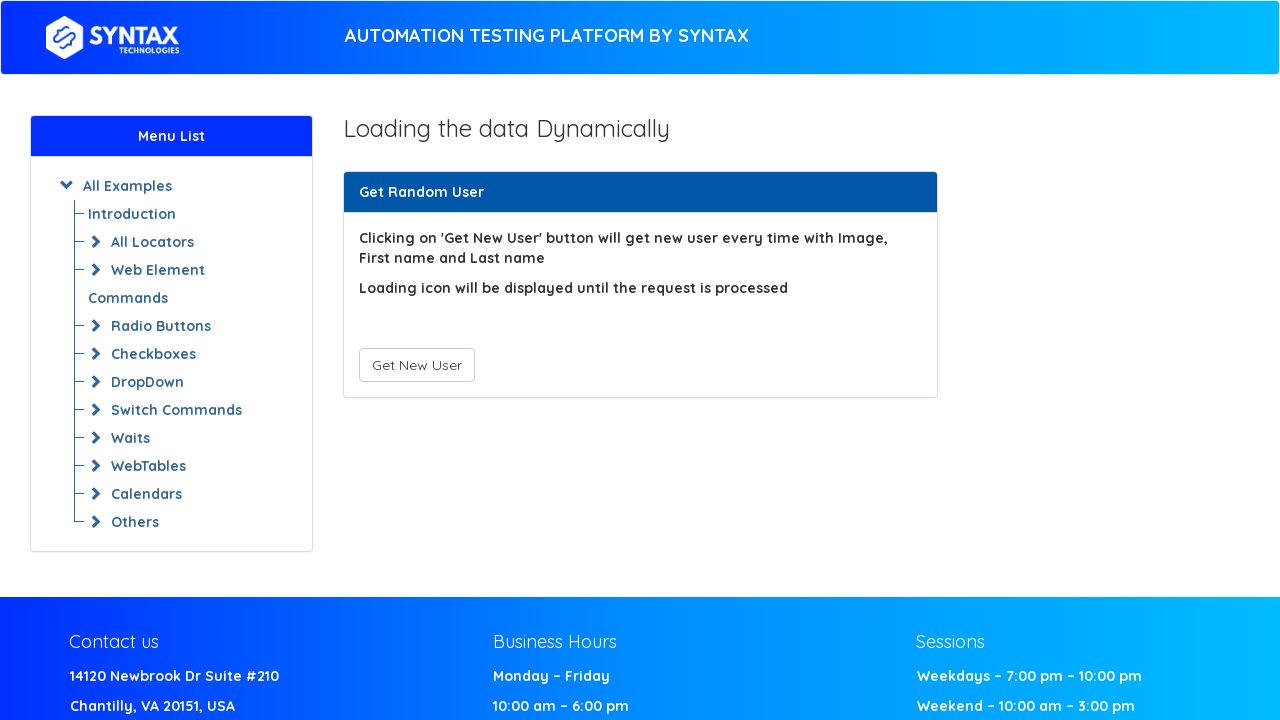

Clicked 'Get New User' button at (416, 365) on #save
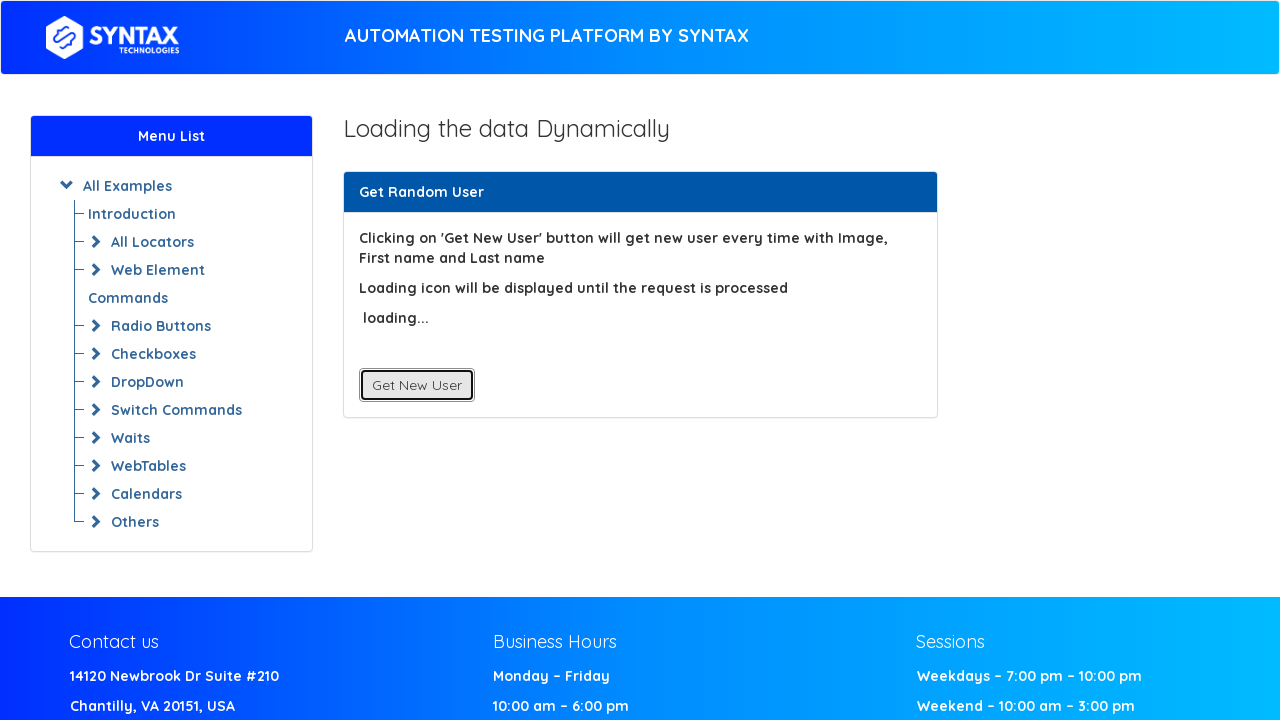

First Name text appeared on the page
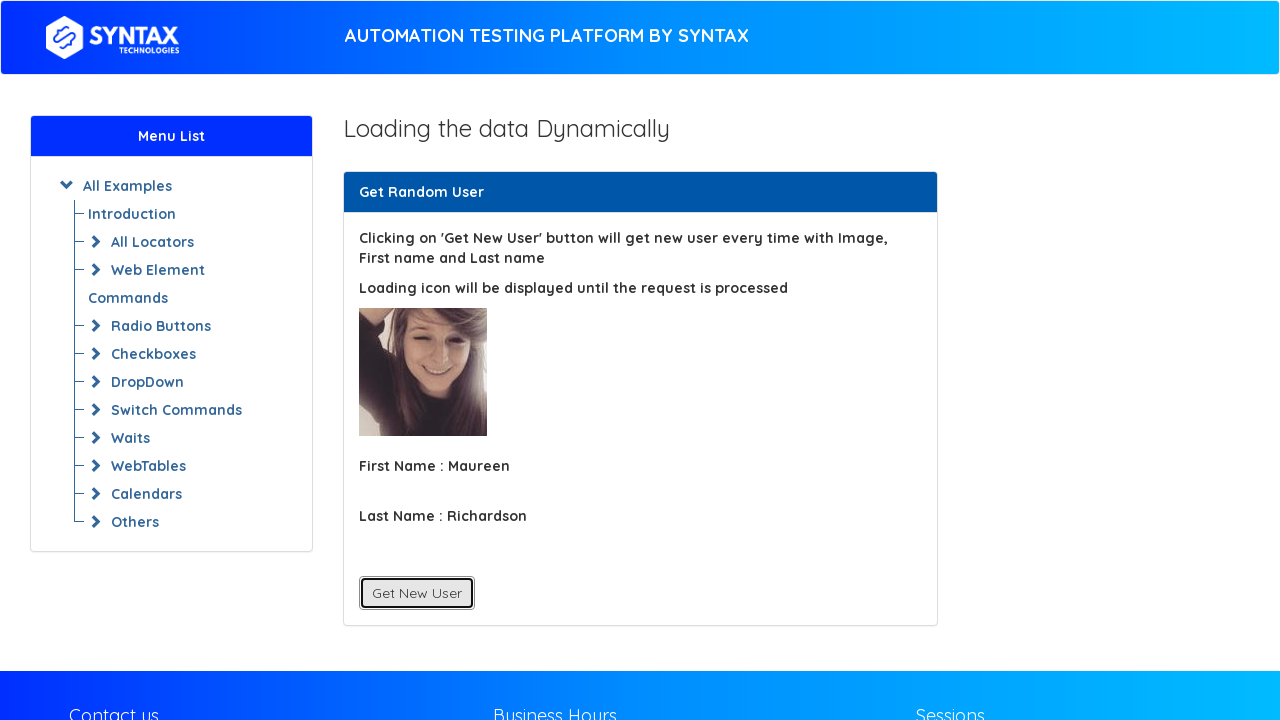

Retrieved first name element text content
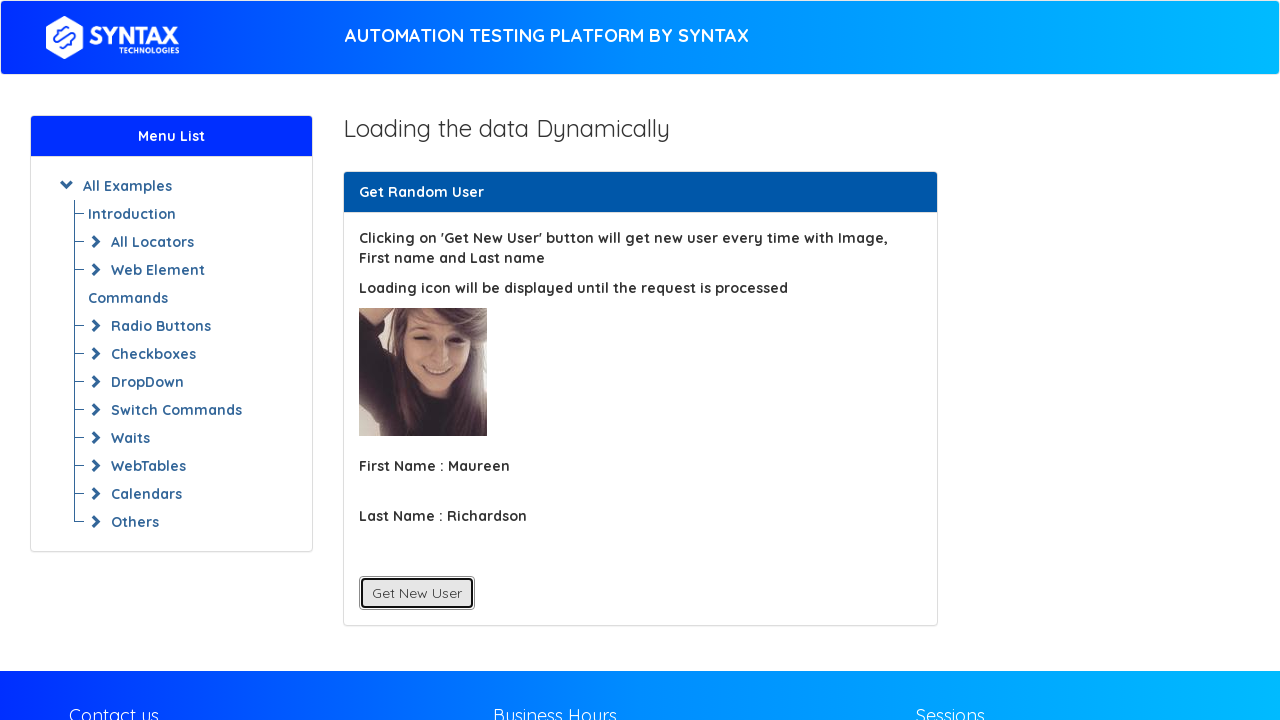

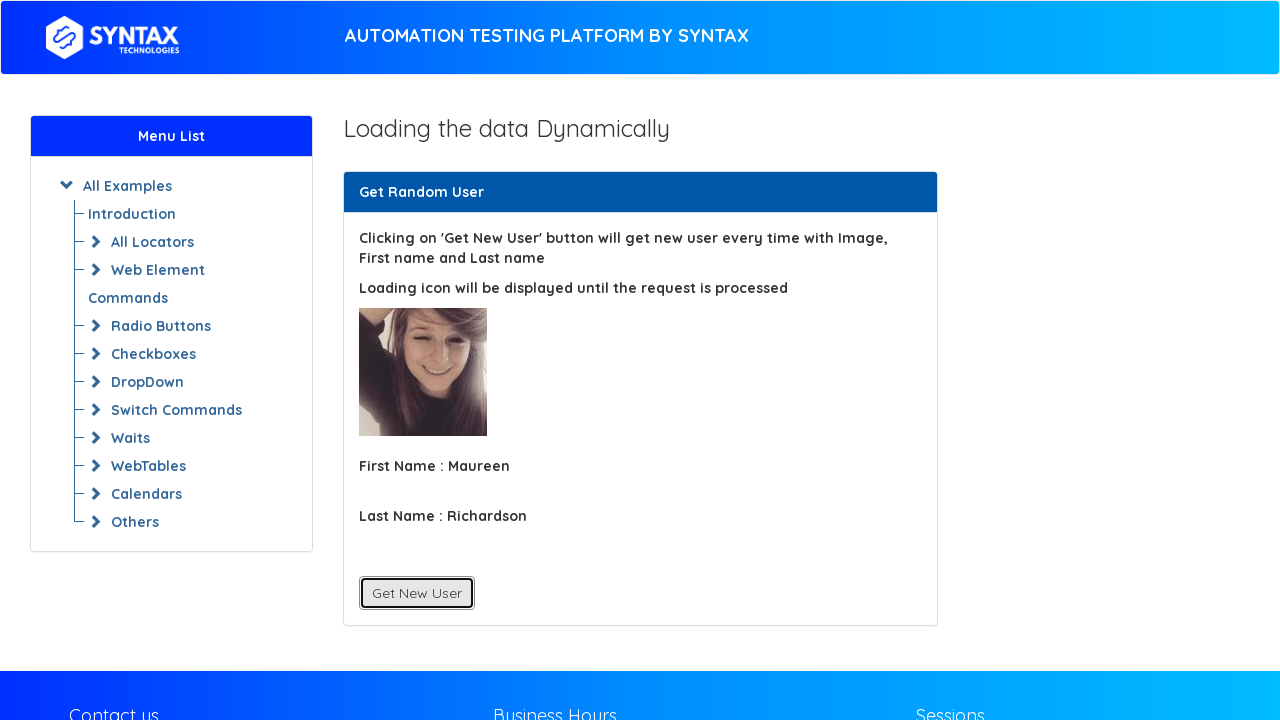